Tests dynamic loading behavior where an element is rendered after clicking a start button and waiting for a loading bar to complete

Starting URL: http://the-internet.herokuapp.com/dynamic_loading/2

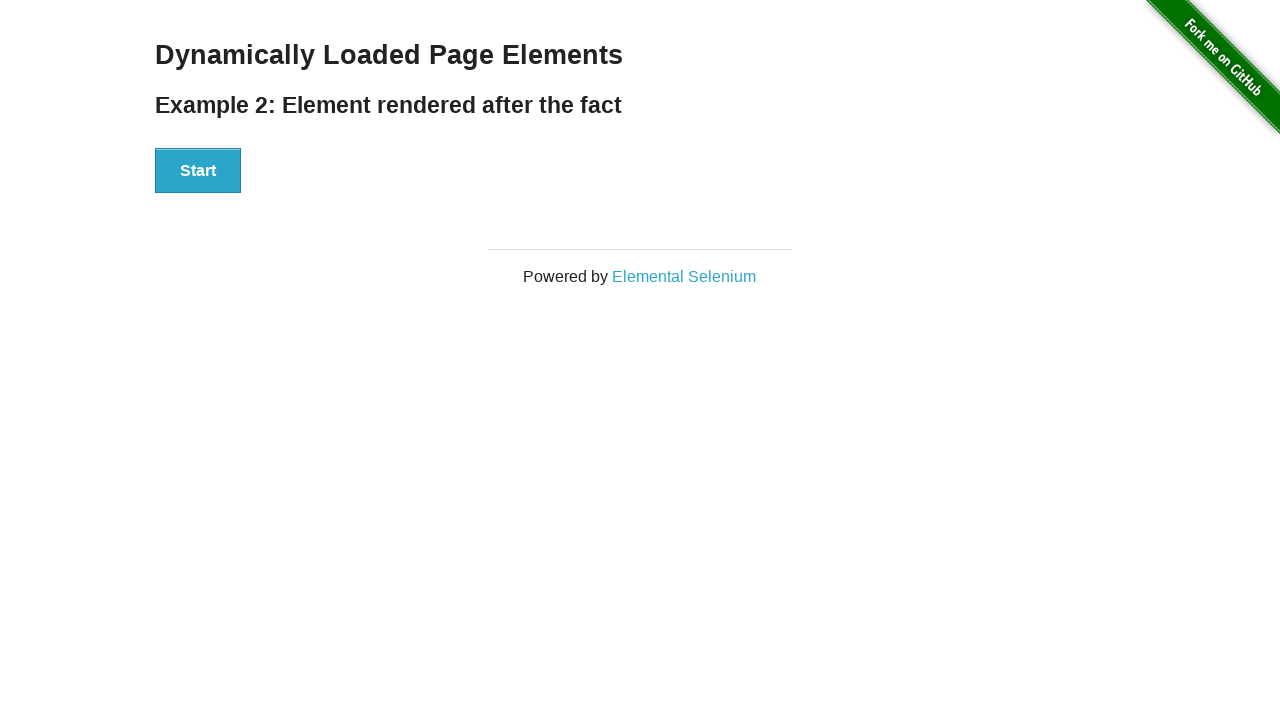

Clicked the Start button to initiate dynamic loading at (198, 171) on #start button
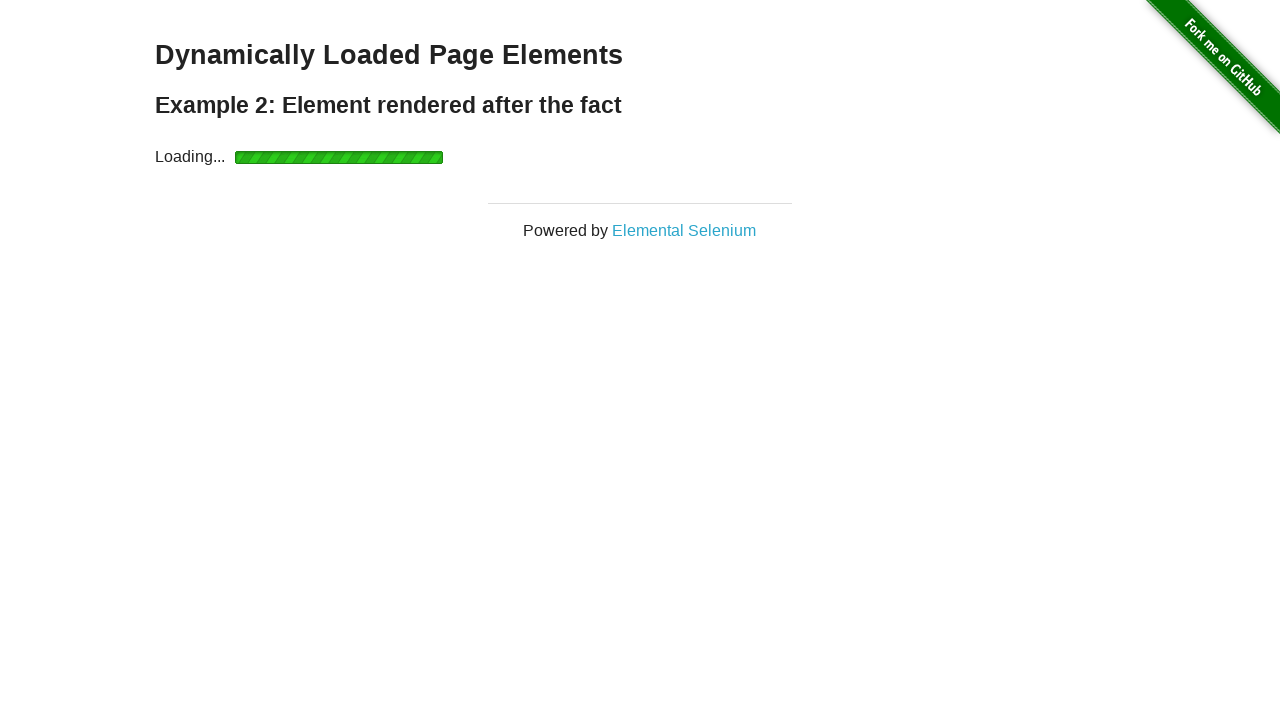

Waited for loading bar to complete and finish element to appear
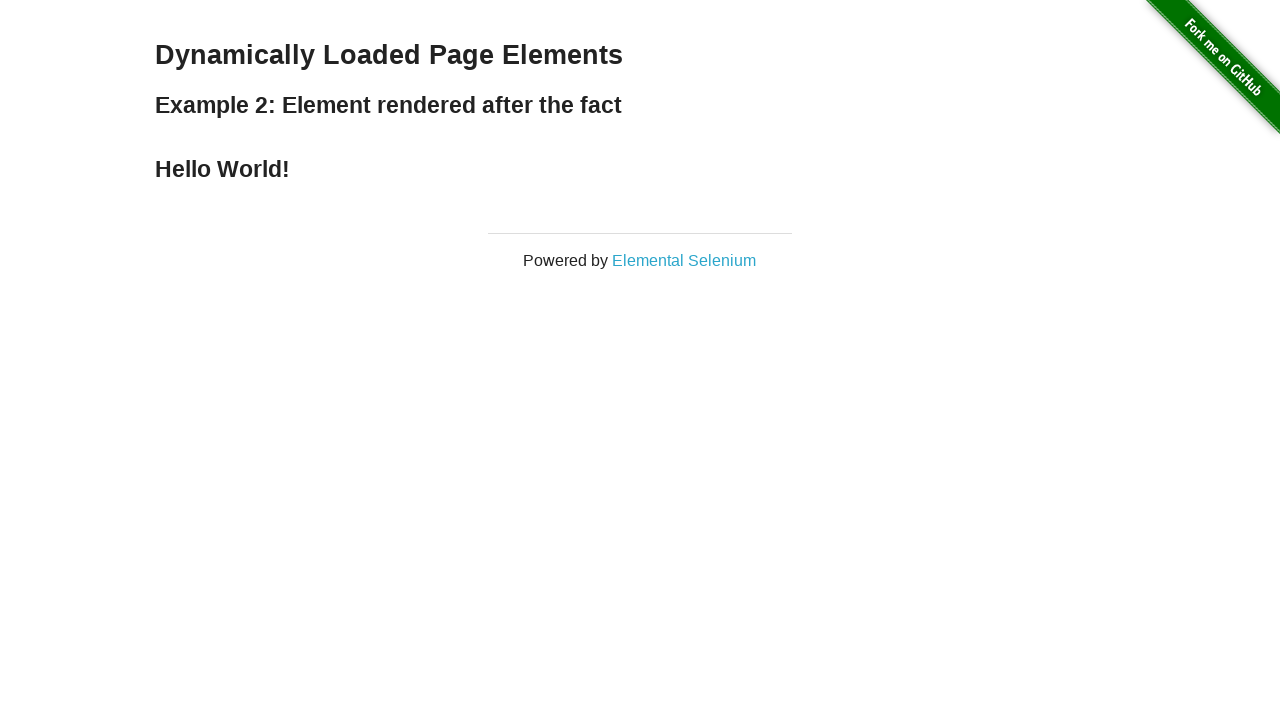

Retrieved text content from finish element
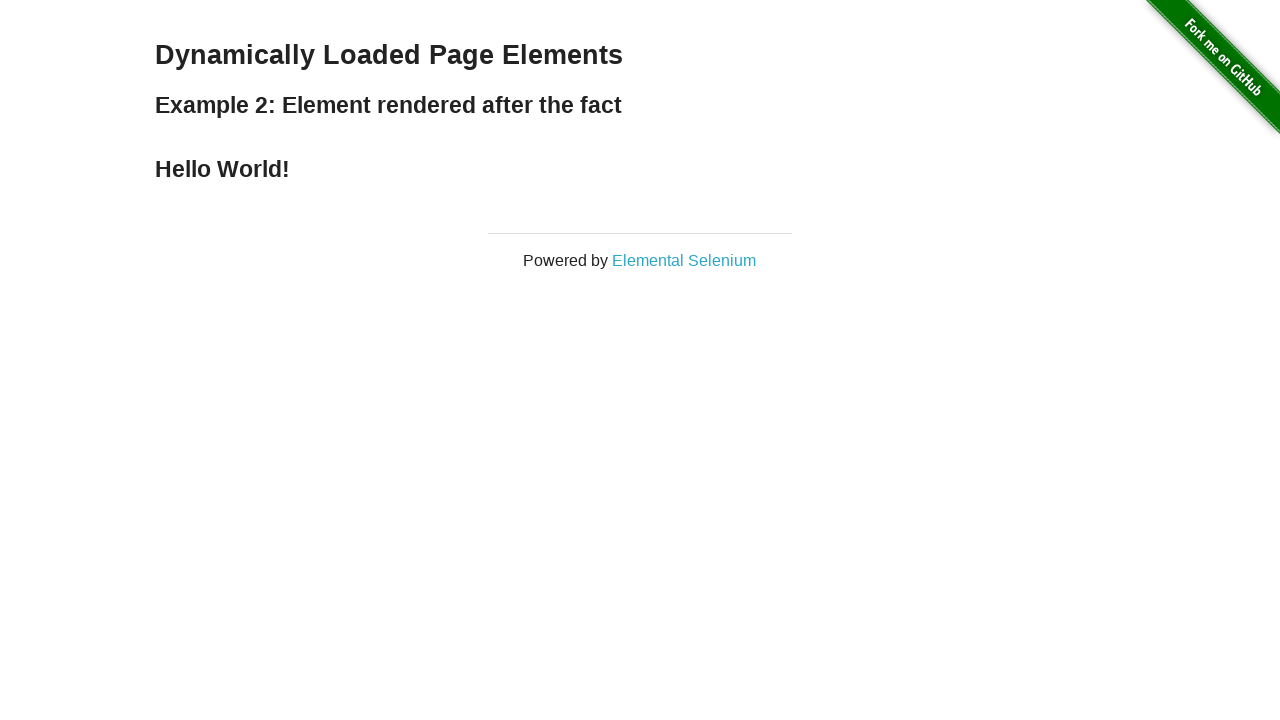

Verified finish element contains 'Hello World!'
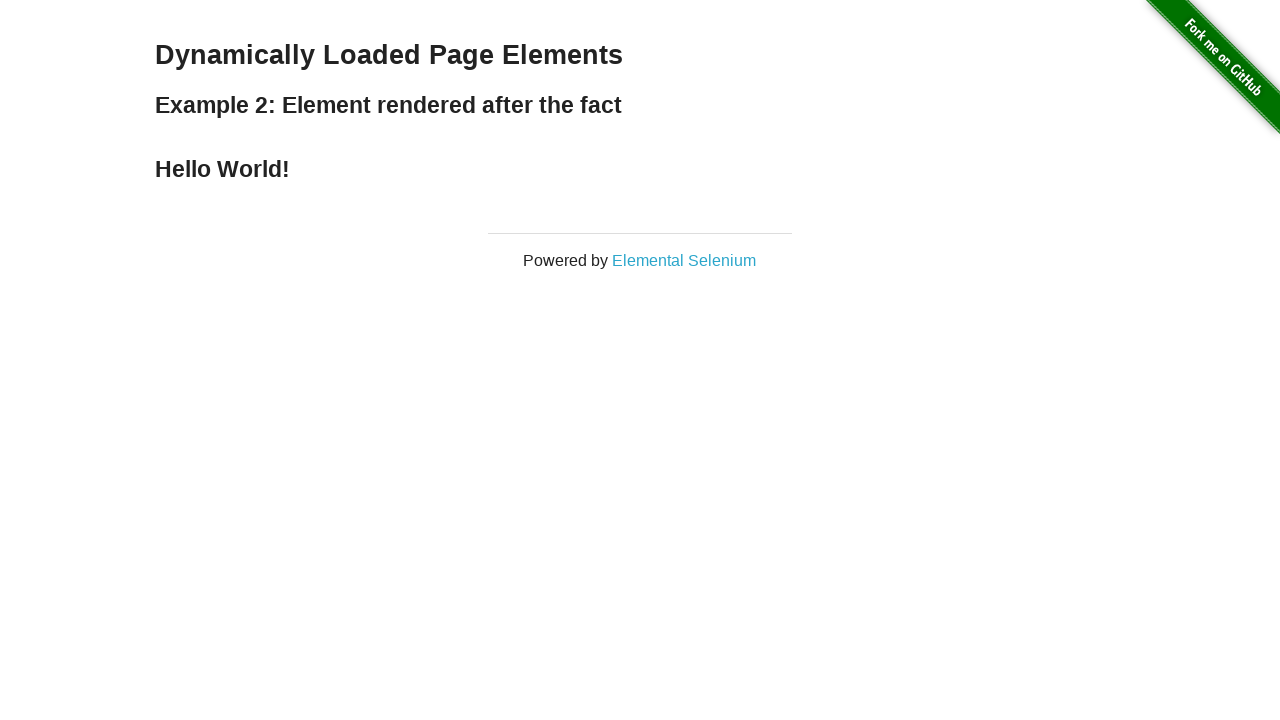

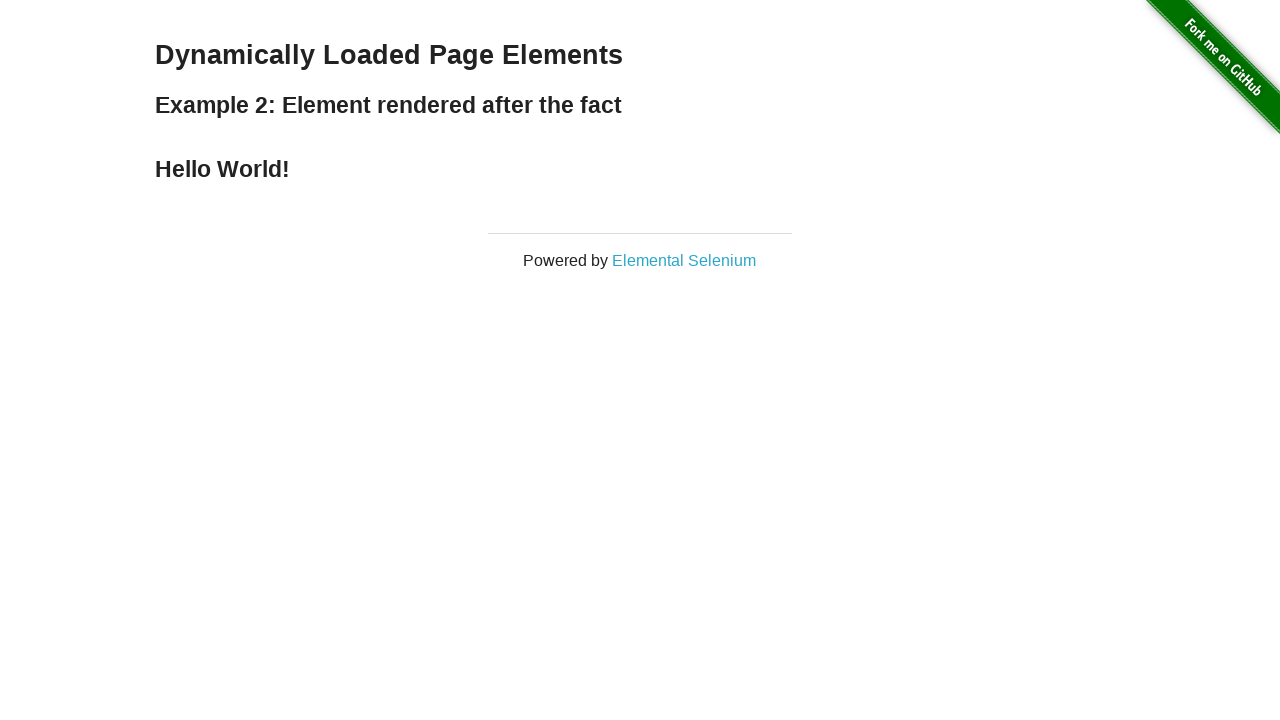